Tests right-click context menu functionality by right-clicking an element and interacting with the menu

Starting URL: http://swisnl.github.io/jQuery-contextMenu/demo.html

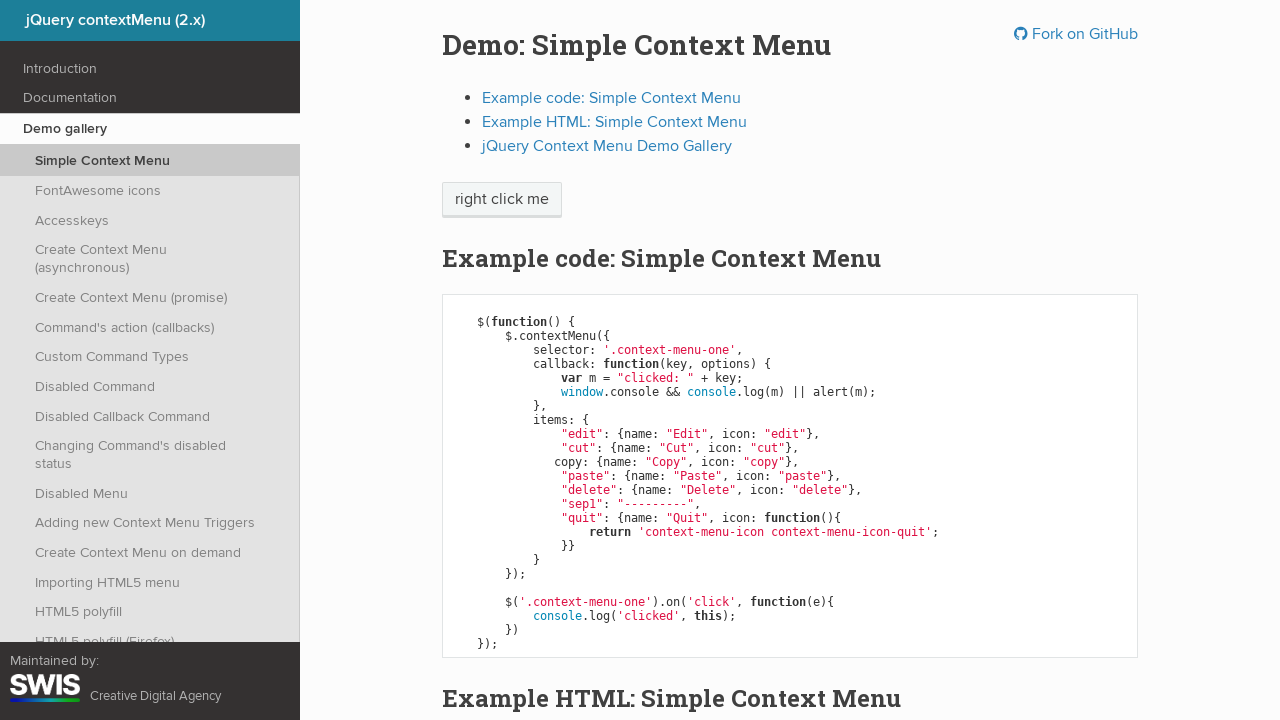

Right-clicked on 'right click me' element to open context menu at (502, 200) on //span[text()='right click me']
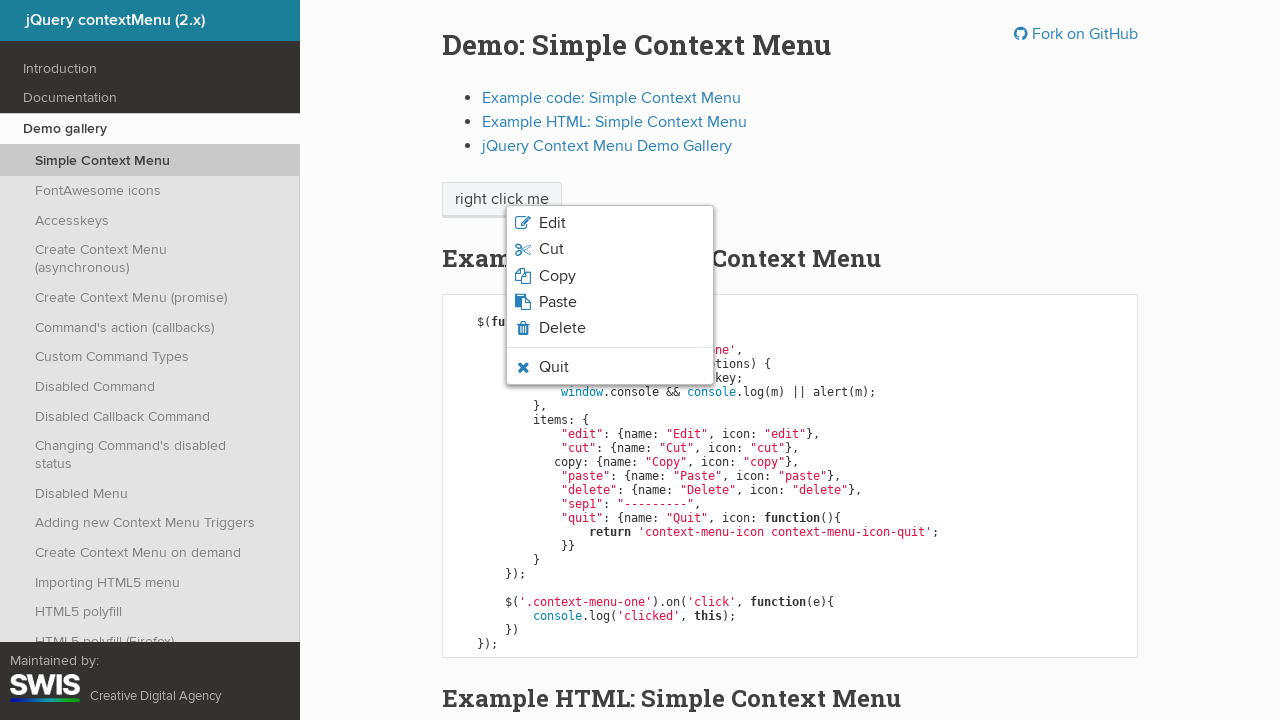

Located quit option in context menu
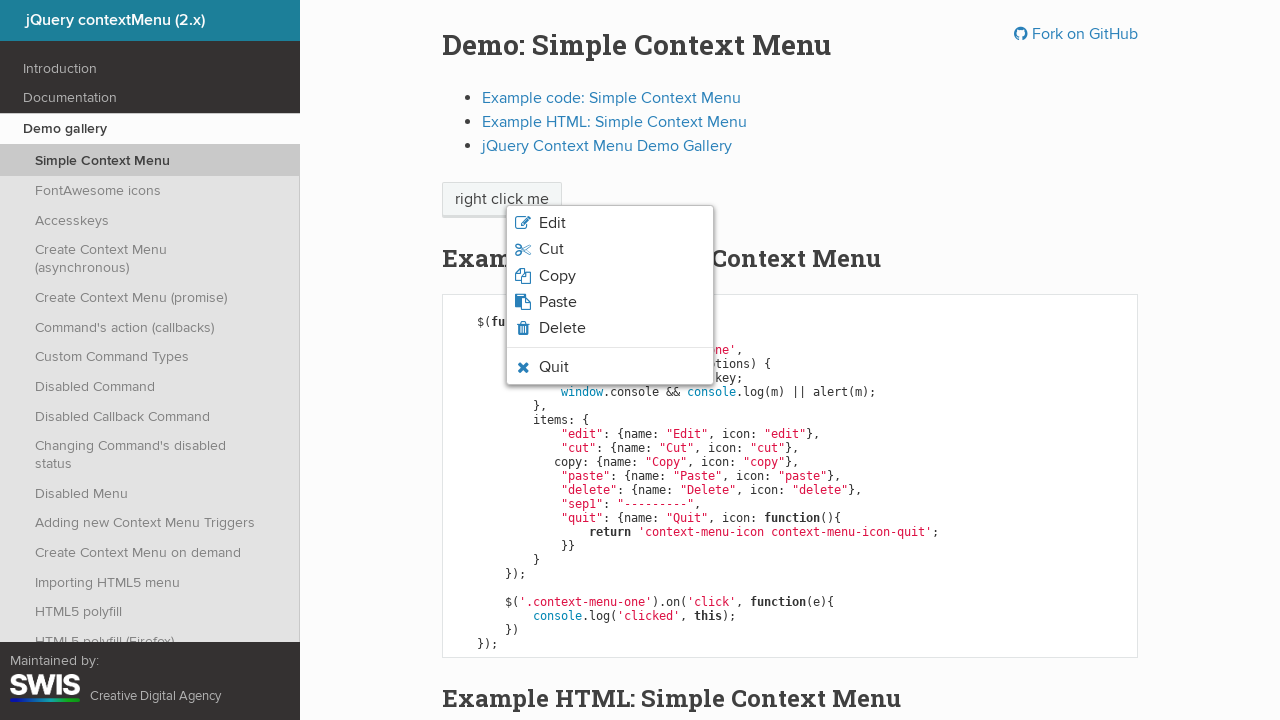

Hovered over quit option in context menu at (610, 367) on xpath=//li[contains(@class, 'context-menu-icon-quit')]
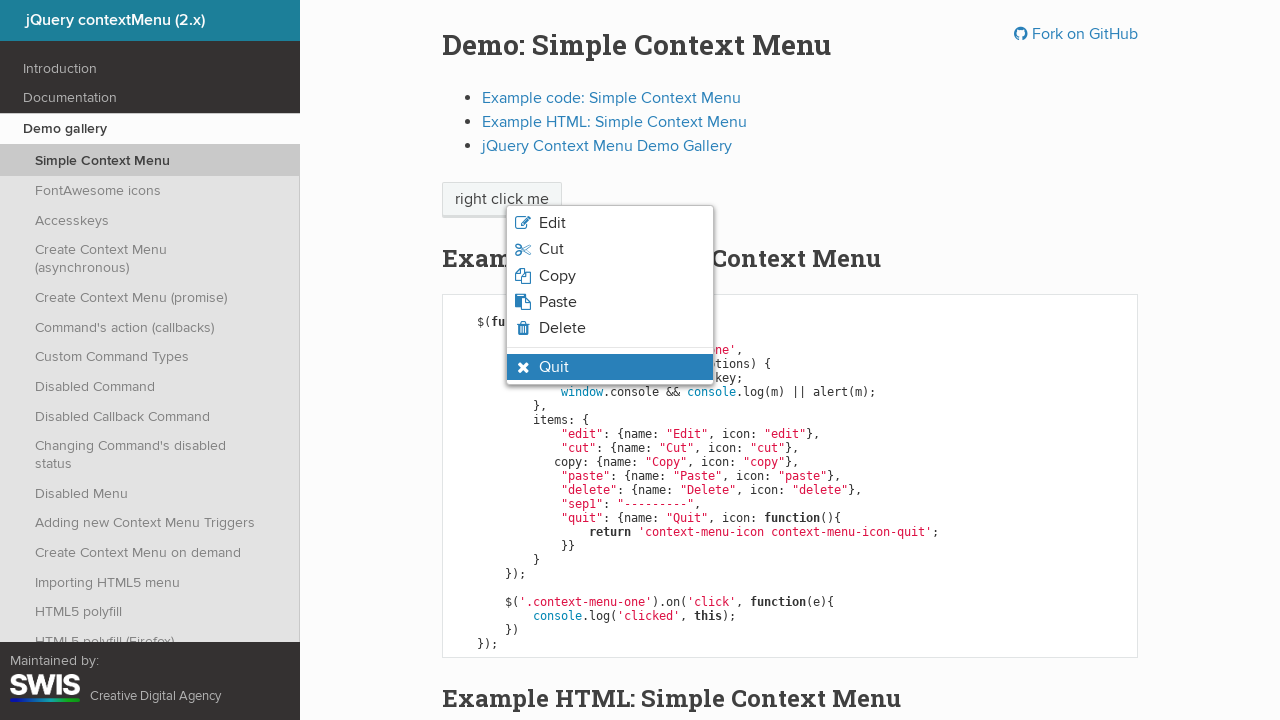

Clicked the quit option from context menu at (610, 367) on xpath=//li[contains(@class, 'context-menu-icon-quit')]
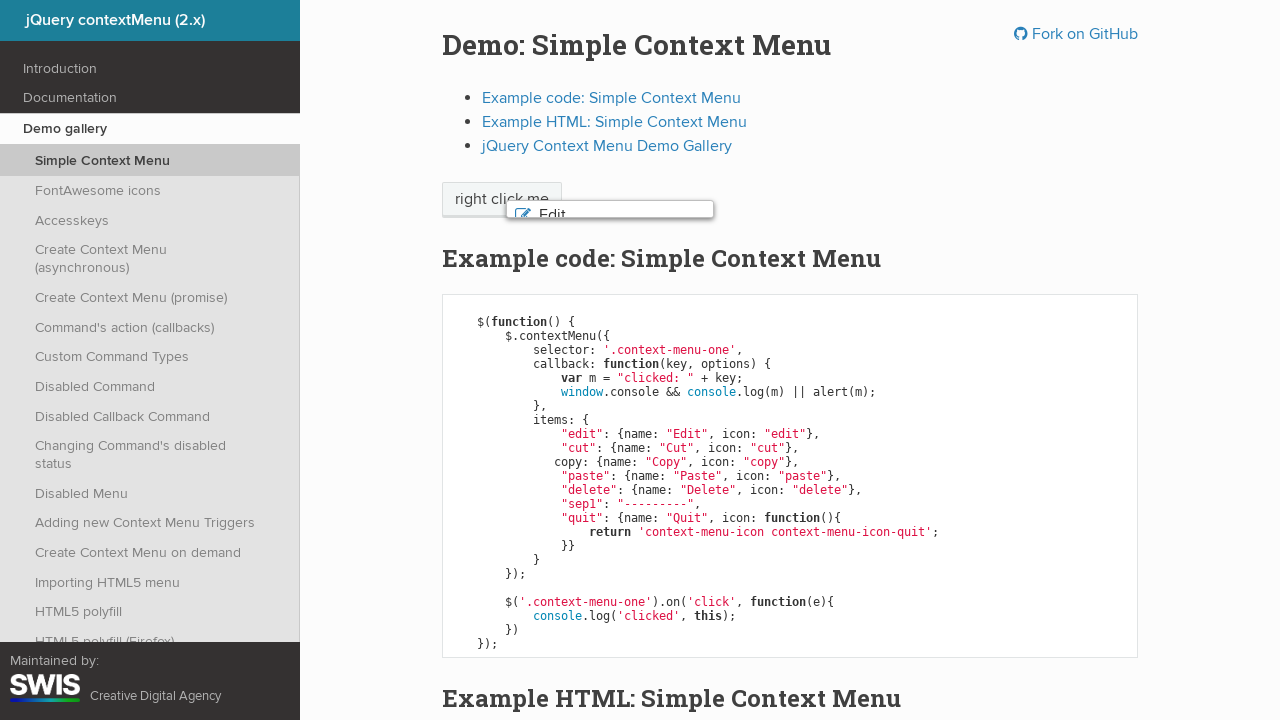

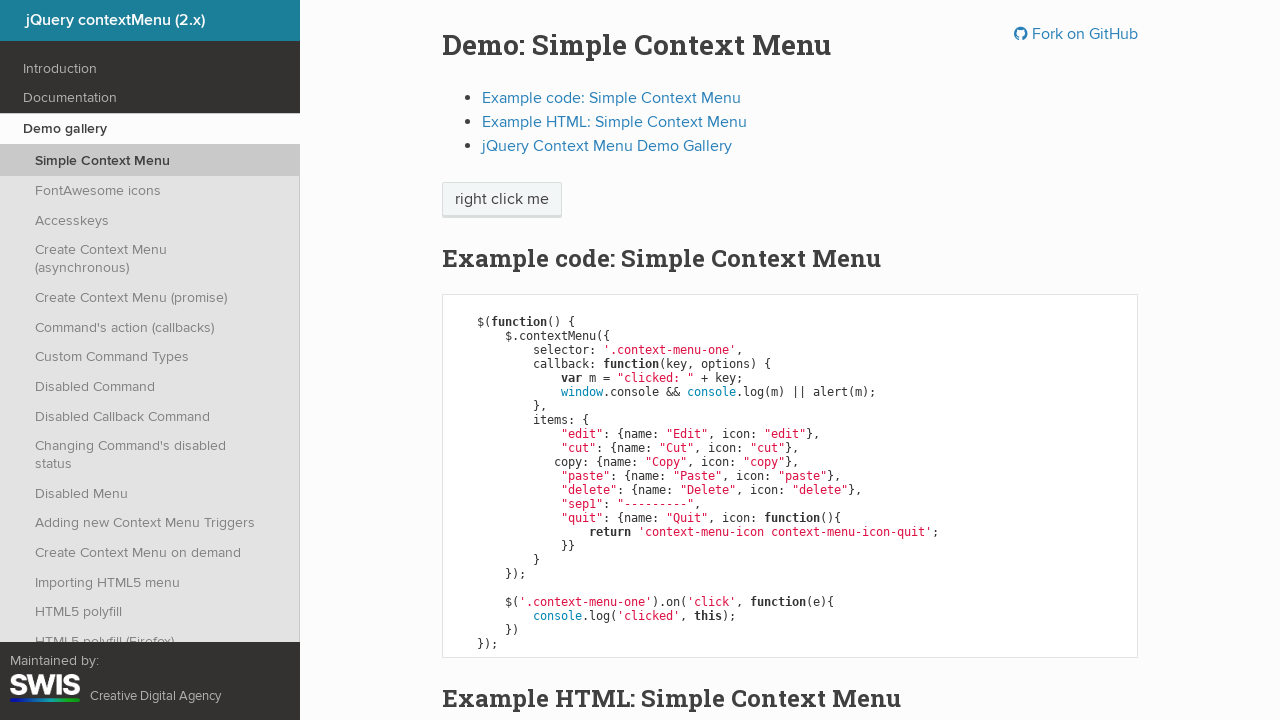